Tests getting a specific cookie by name

Starting URL: https://webdriver.io

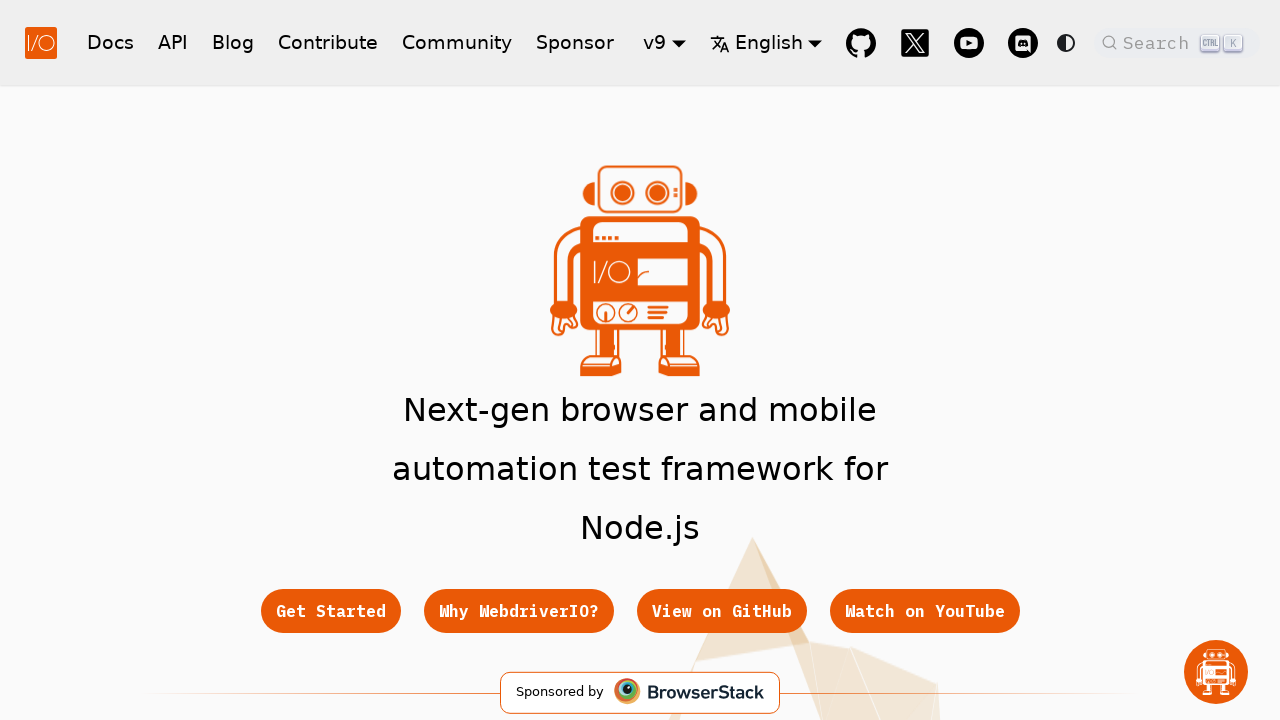

Added cookie with name 'foo' and value 'bar' to context
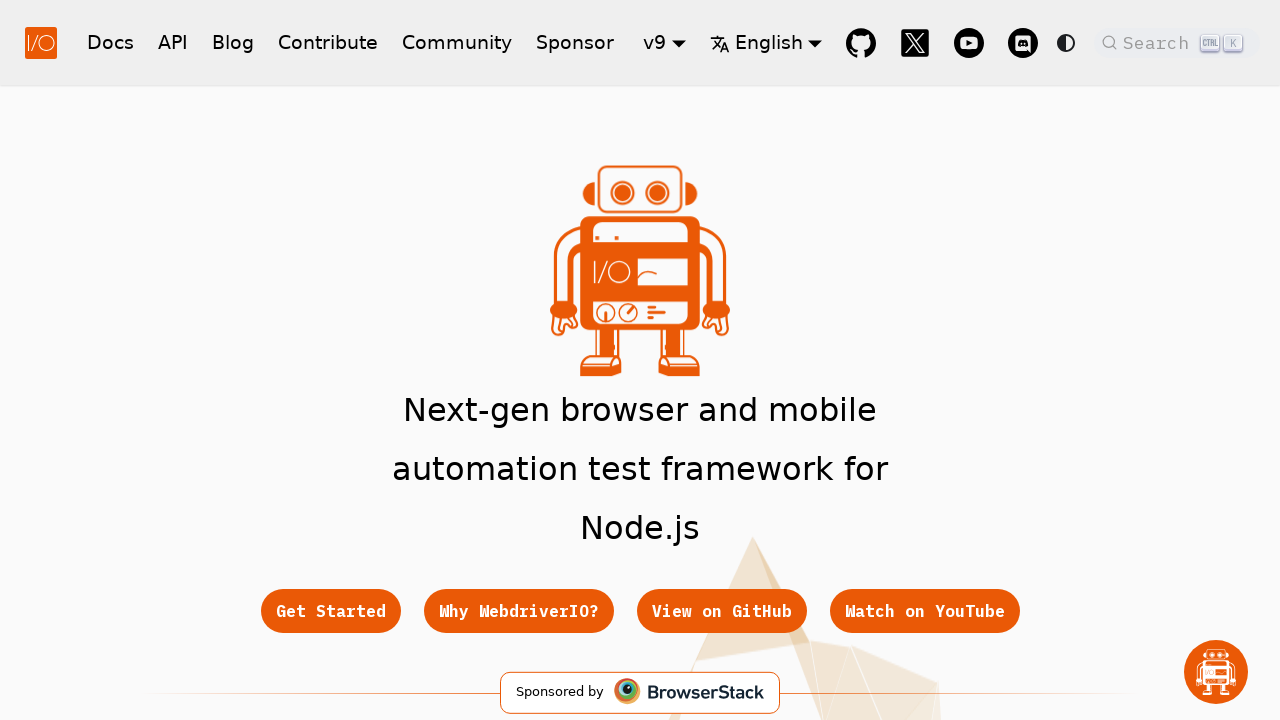

Retrieved all cookies from context
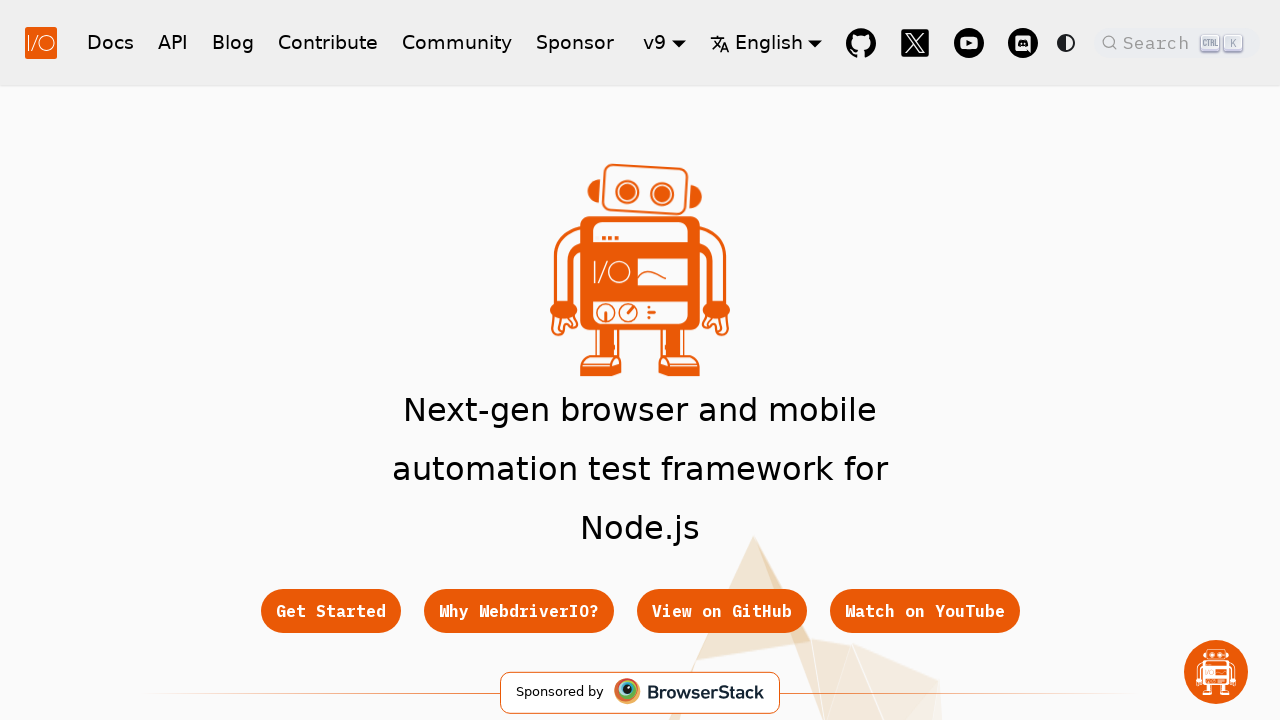

Found cookie named 'foo' in cookies list
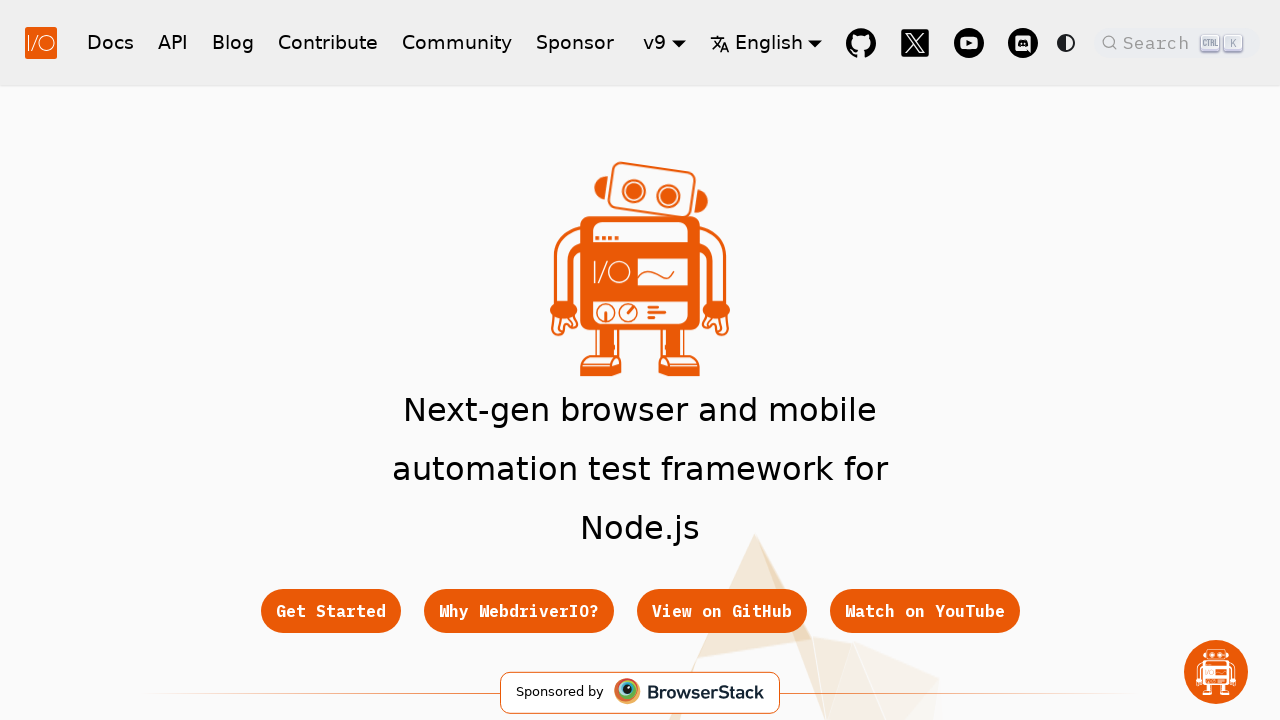

Asserted that 'foo' cookie exists
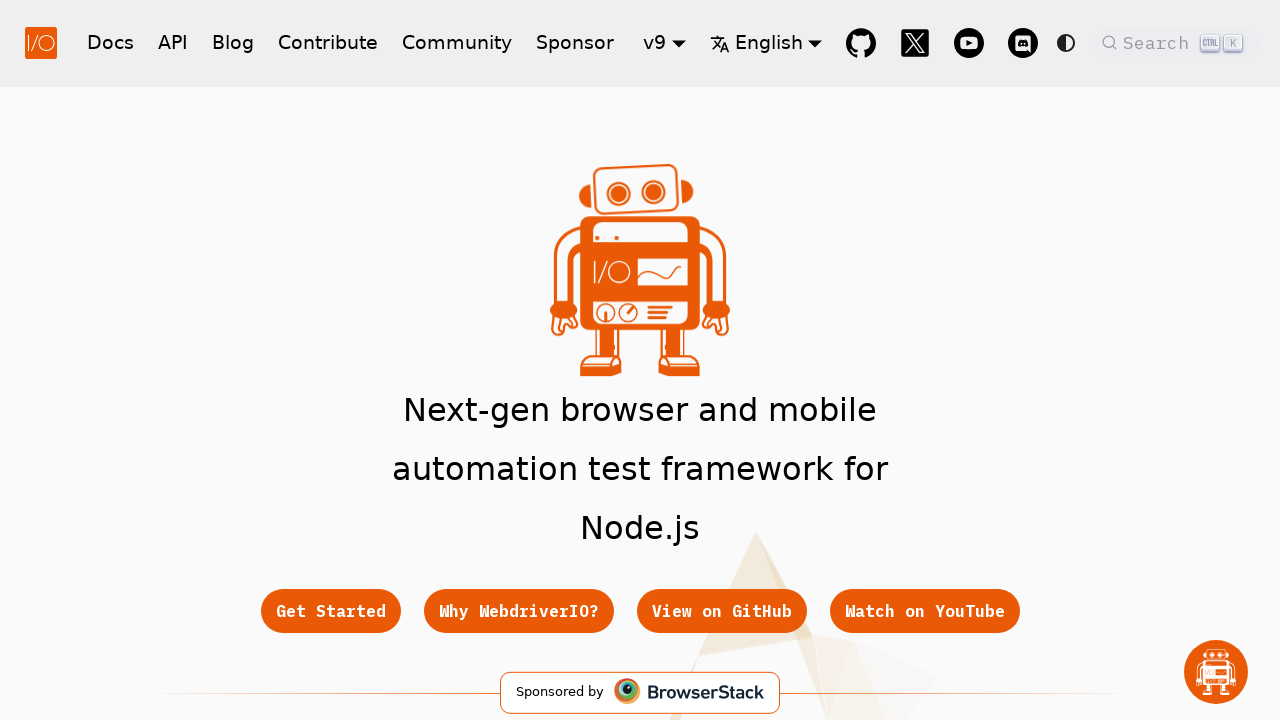

Asserted that 'foo' cookie value equals 'bar'
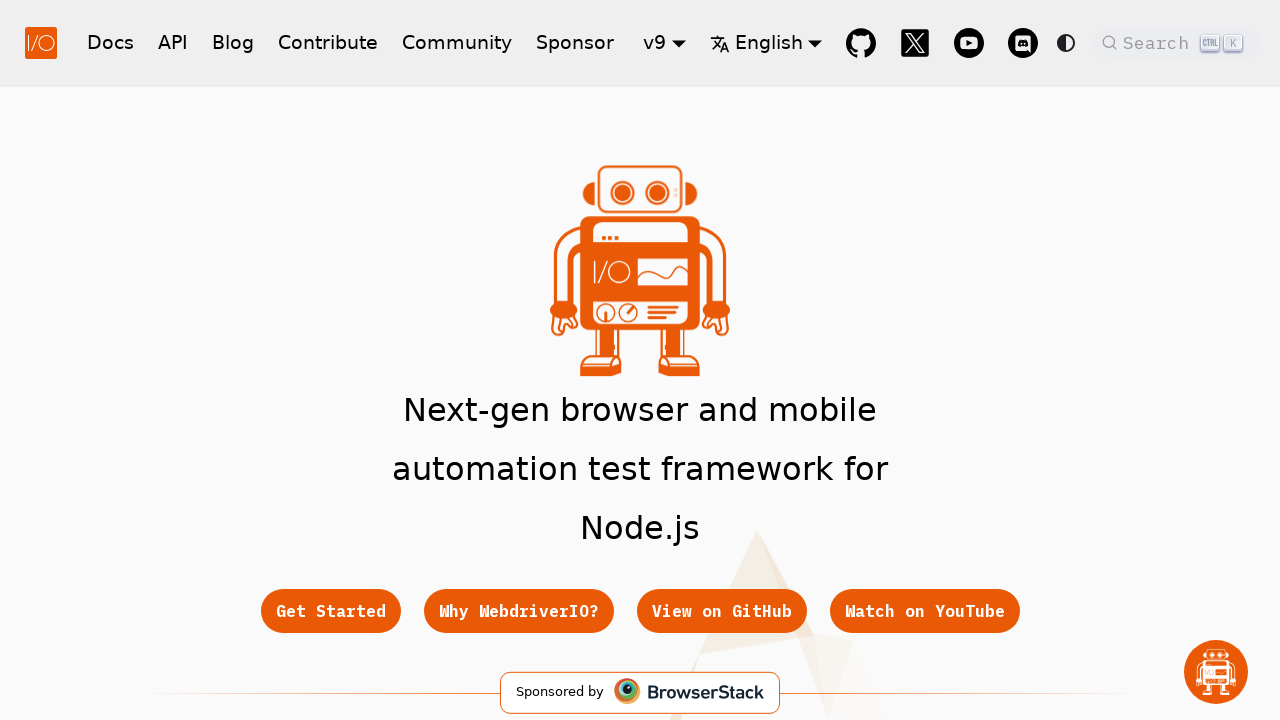

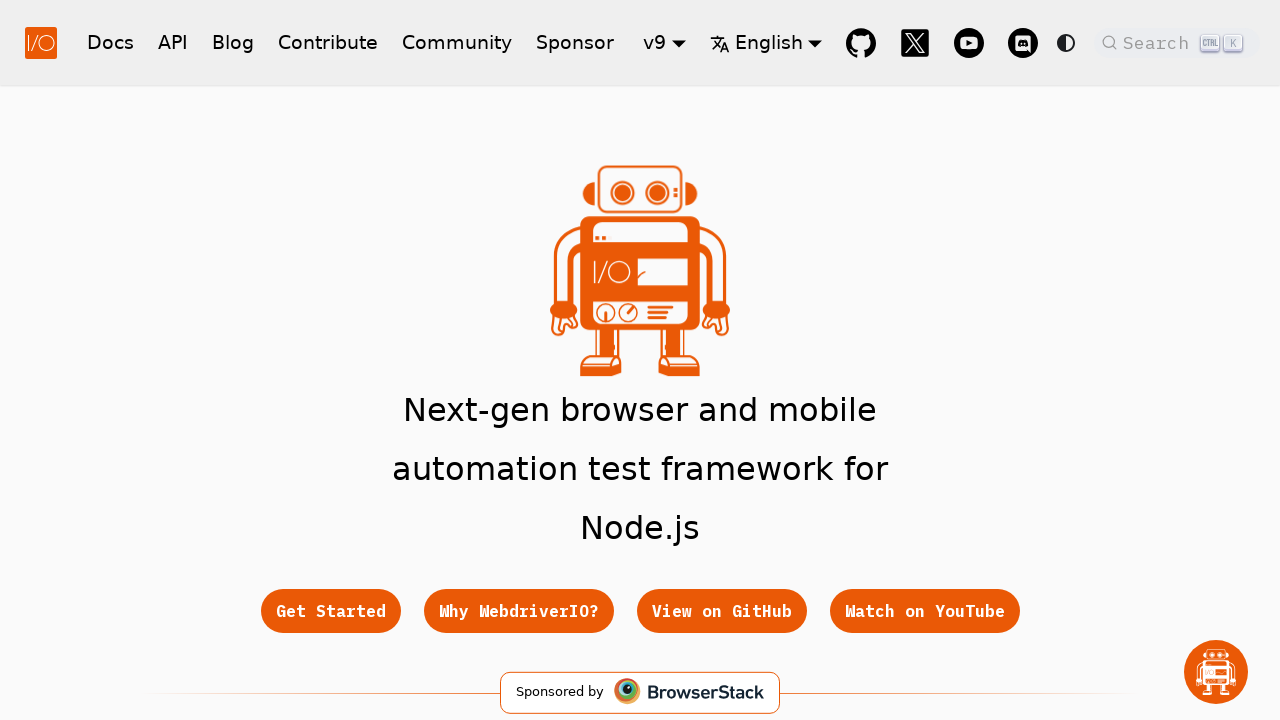